Launches the Swiggy food delivery website for Bangalore city and verifies the page loads successfully.

Starting URL: https://www.swiggy.com/city/bangalore

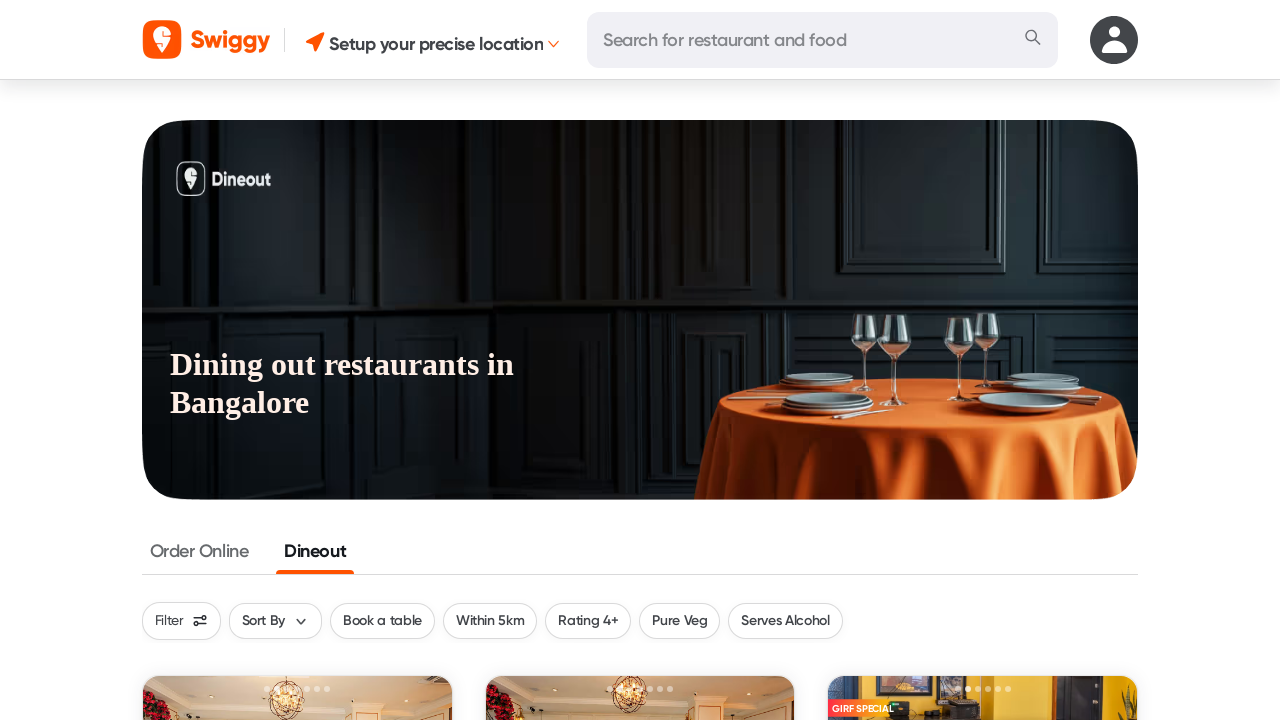

Waited for page DOM content to load
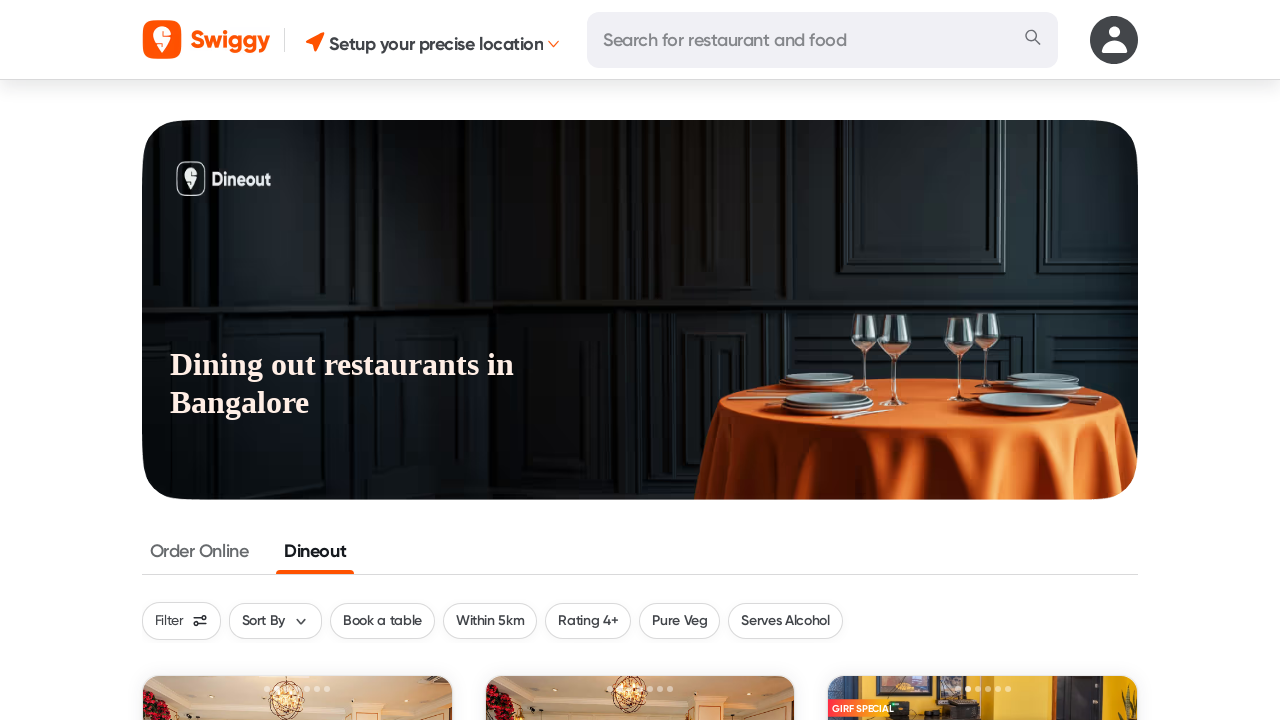

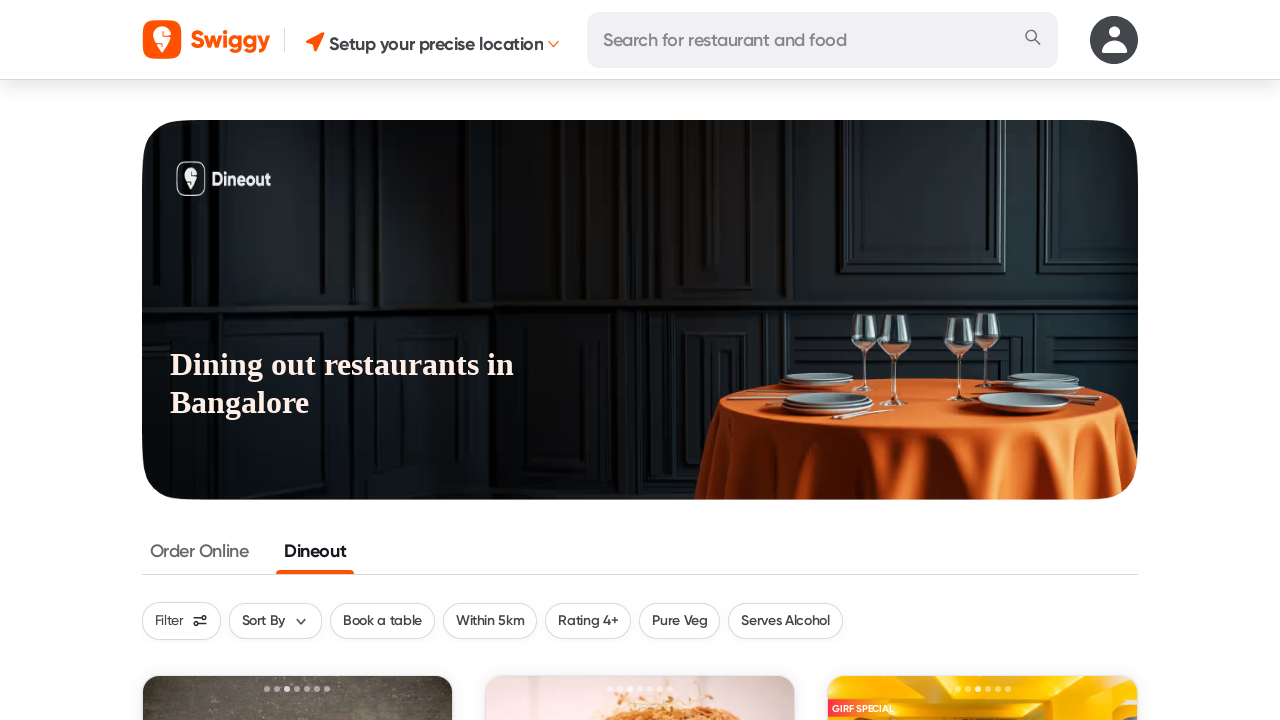